Tests static dropdown functionality by selecting options using three different methods: by index, by visible text, and by value on a currency dropdown element.

Starting URL: https://rahulshettyacademy.com/dropdownsPractise/

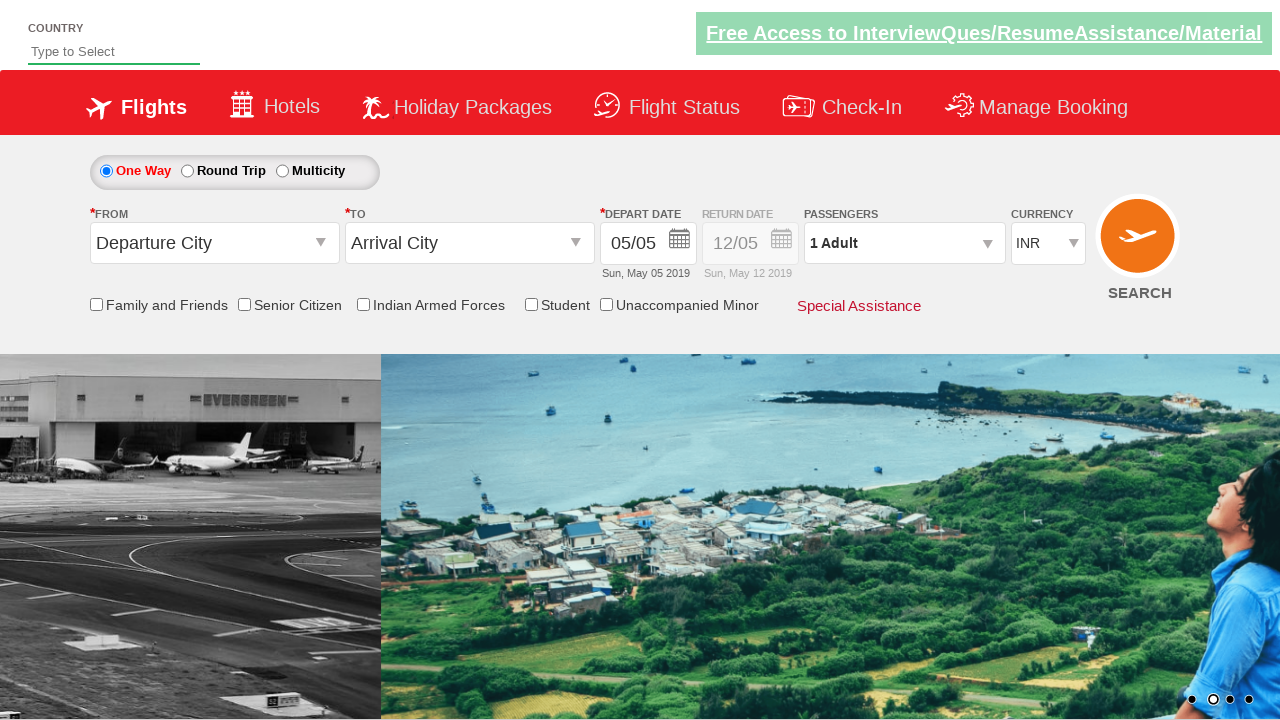

Selected dropdown option at index 3 on #ctl00_mainContent_DropDownListCurrency
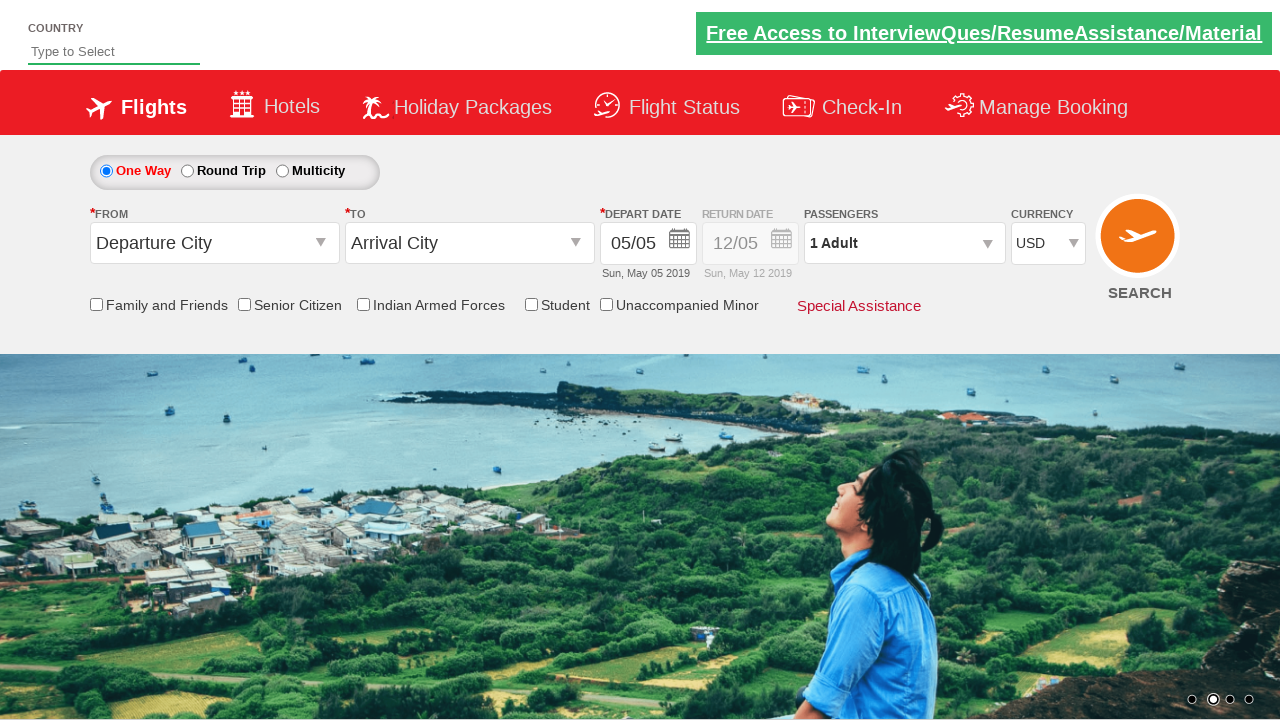

Waited 500ms to verify selection by index
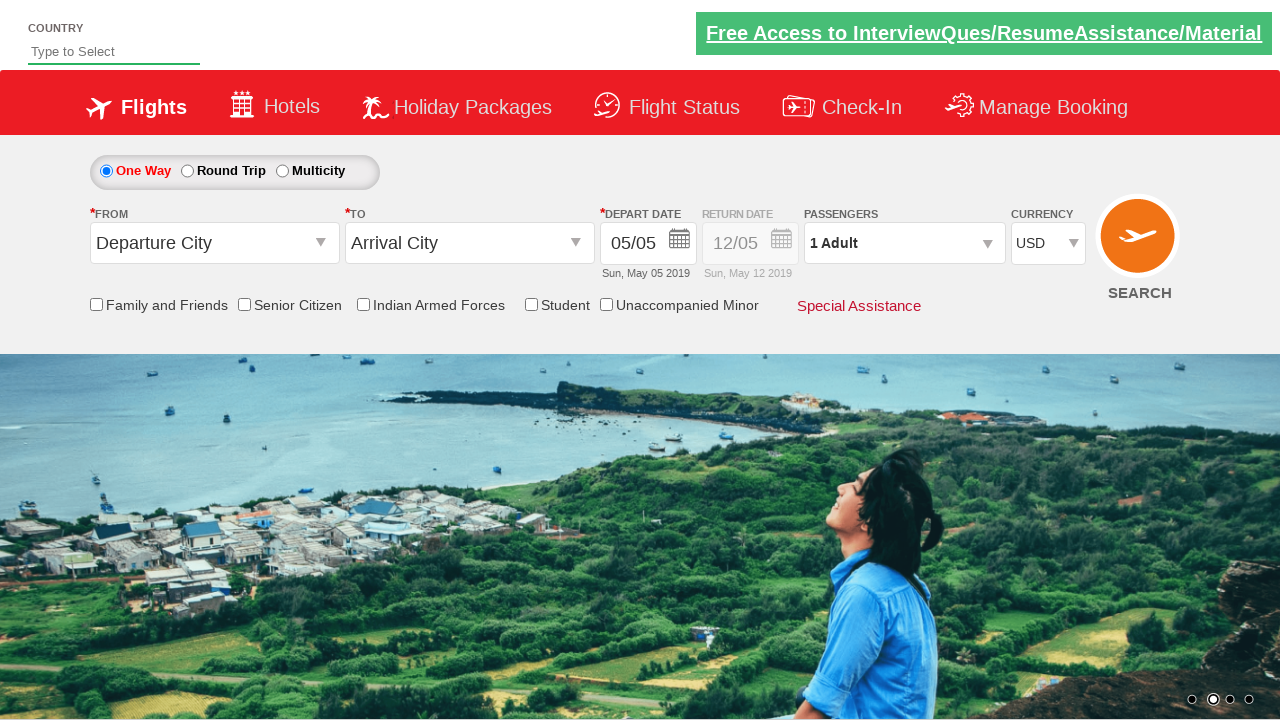

Selected dropdown option by visible text 'AED' on #ctl00_mainContent_DropDownListCurrency
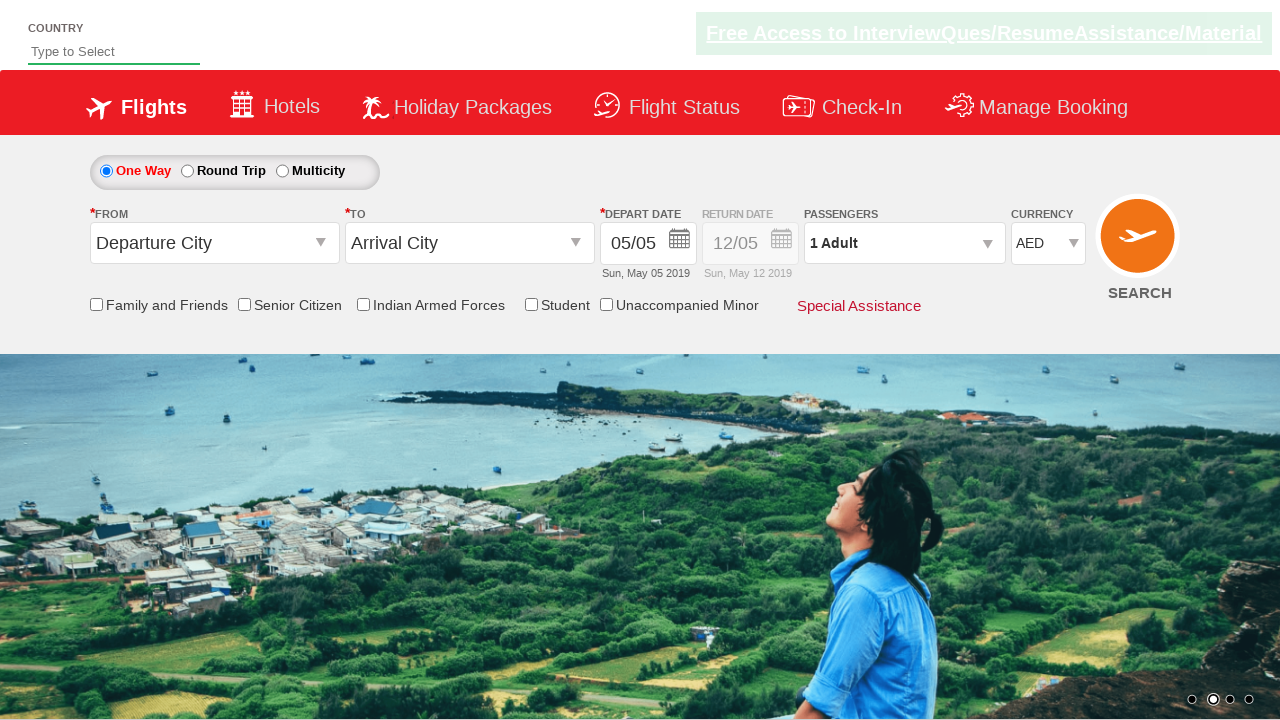

Waited 500ms to verify selection by label
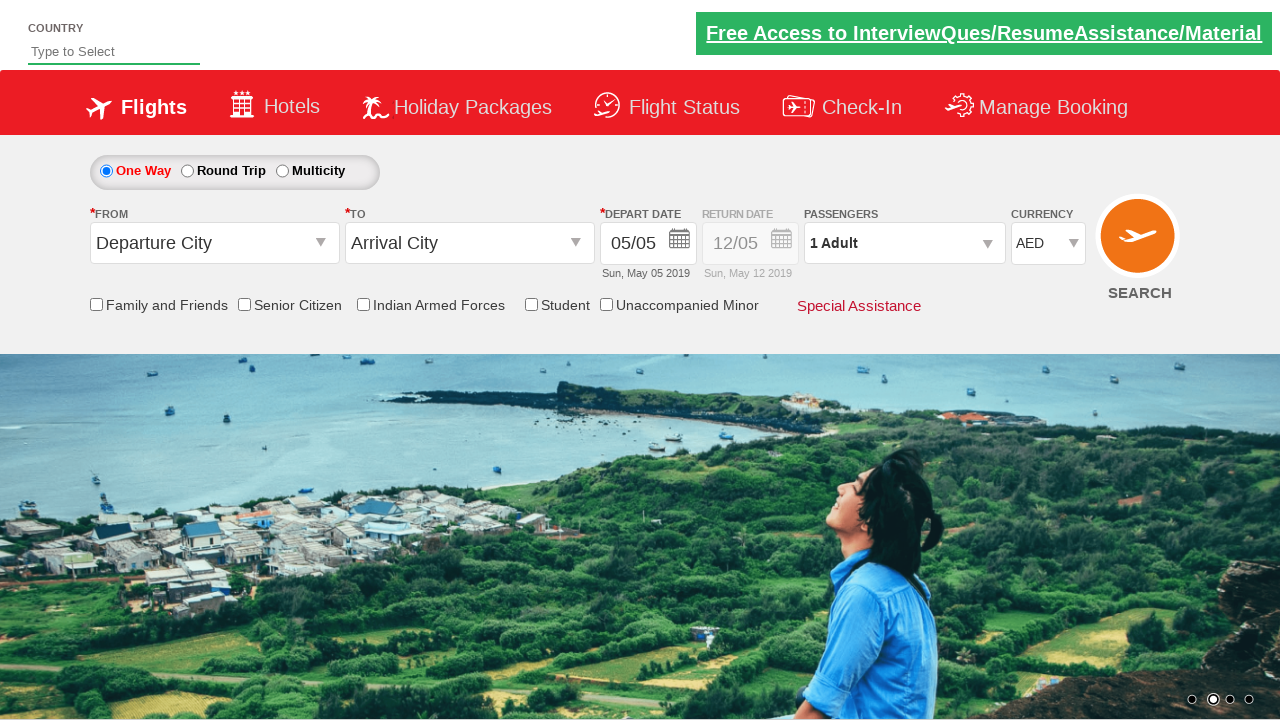

Selected dropdown option by value 'INR' on #ctl00_mainContent_DropDownListCurrency
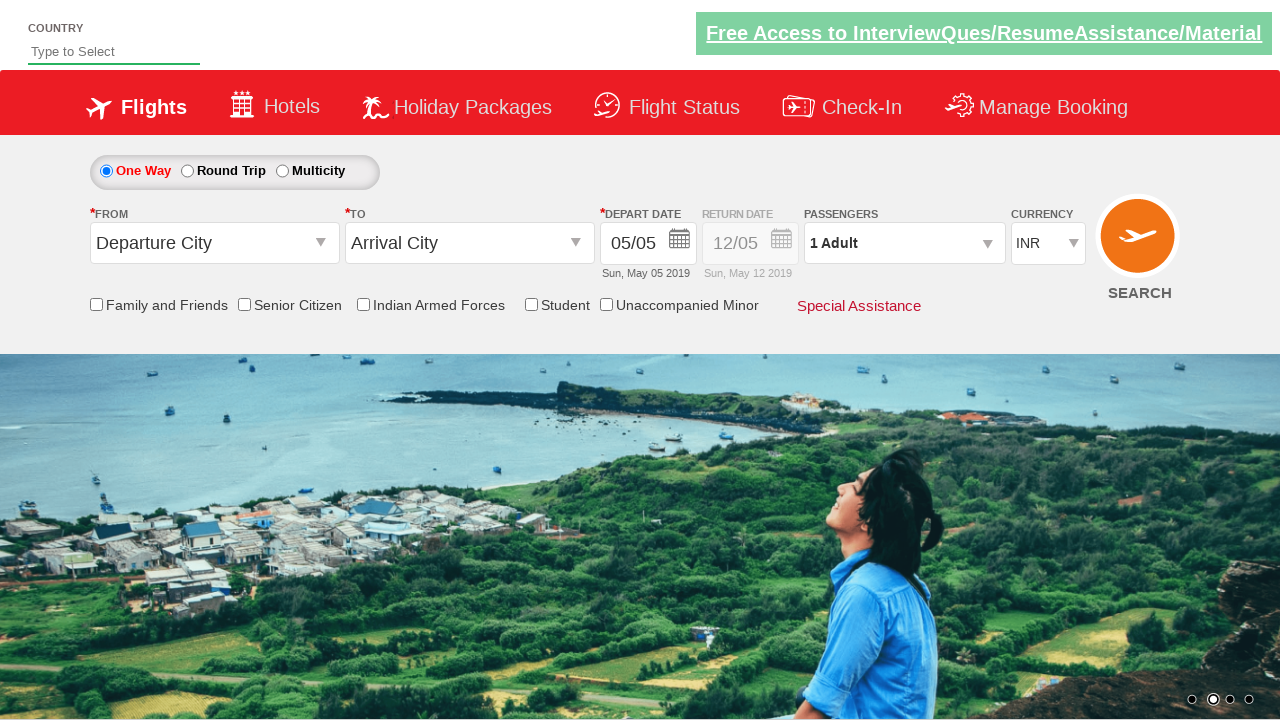

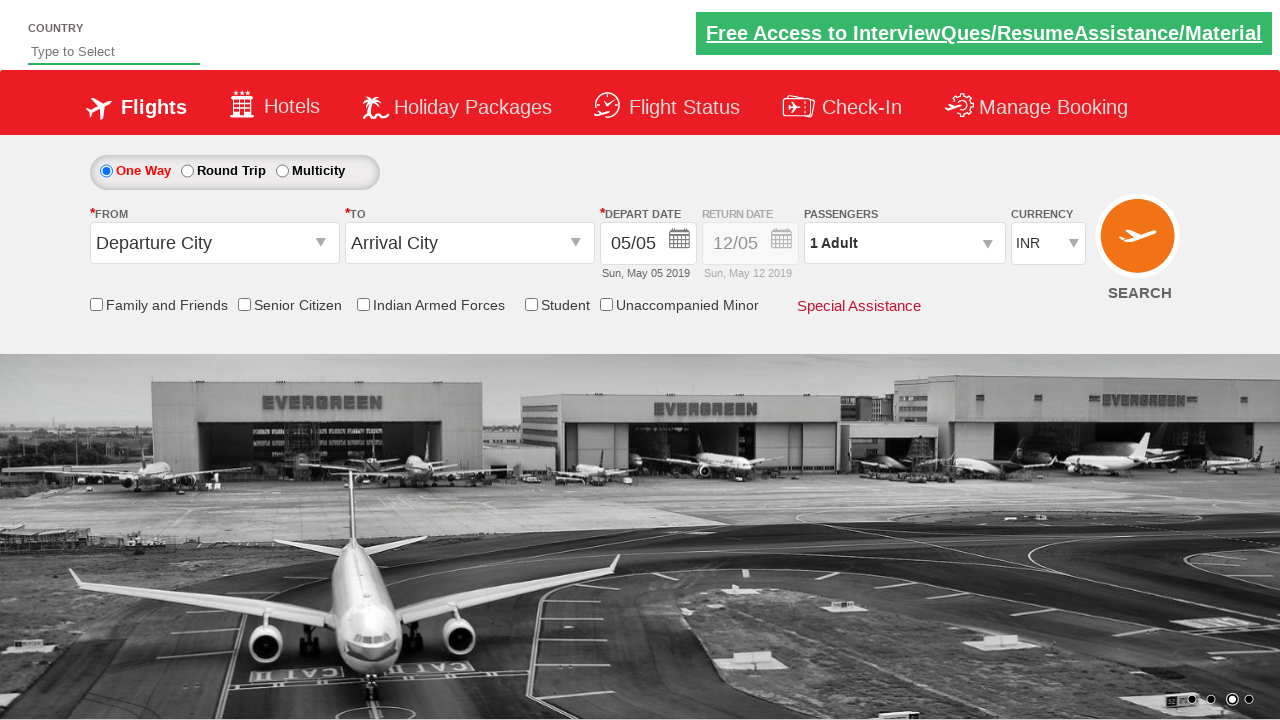